Navigates to a GitHub Pages portfolio site and verifies the page title is correct

Starting URL: https://dkallen117.github.io/React-Portfolio

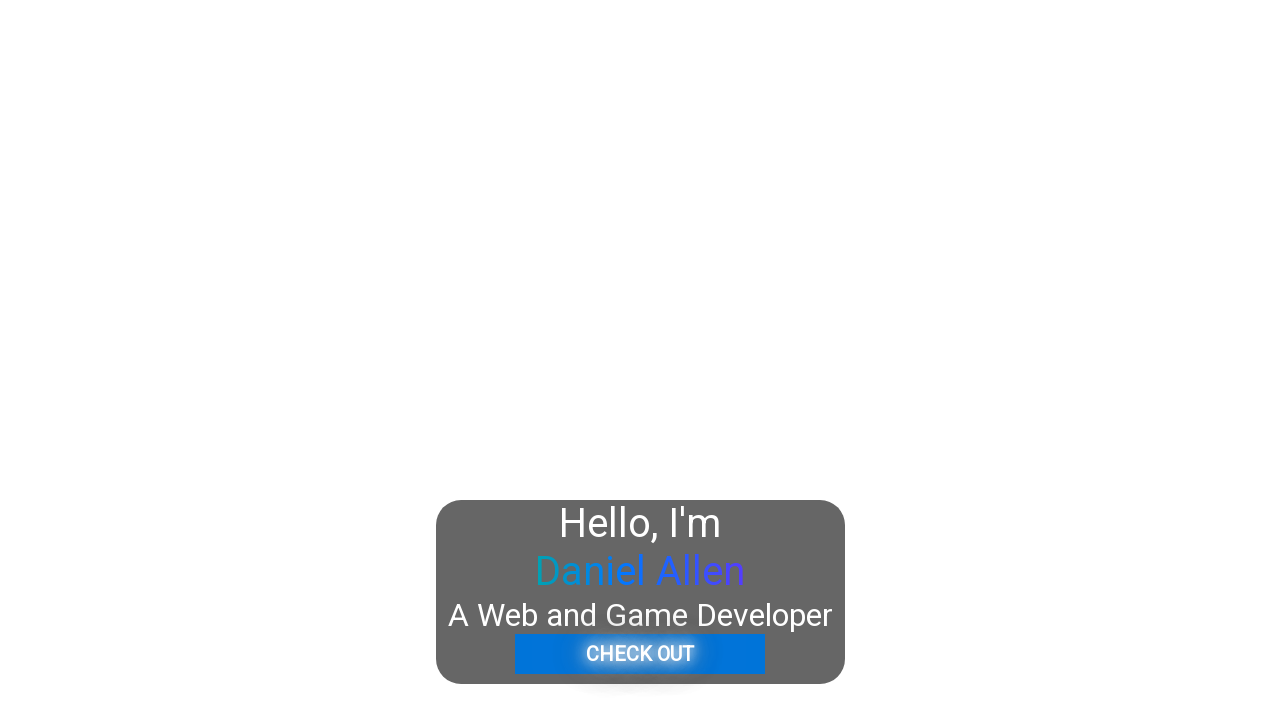

Waited for page to fully load (domcontentloaded)
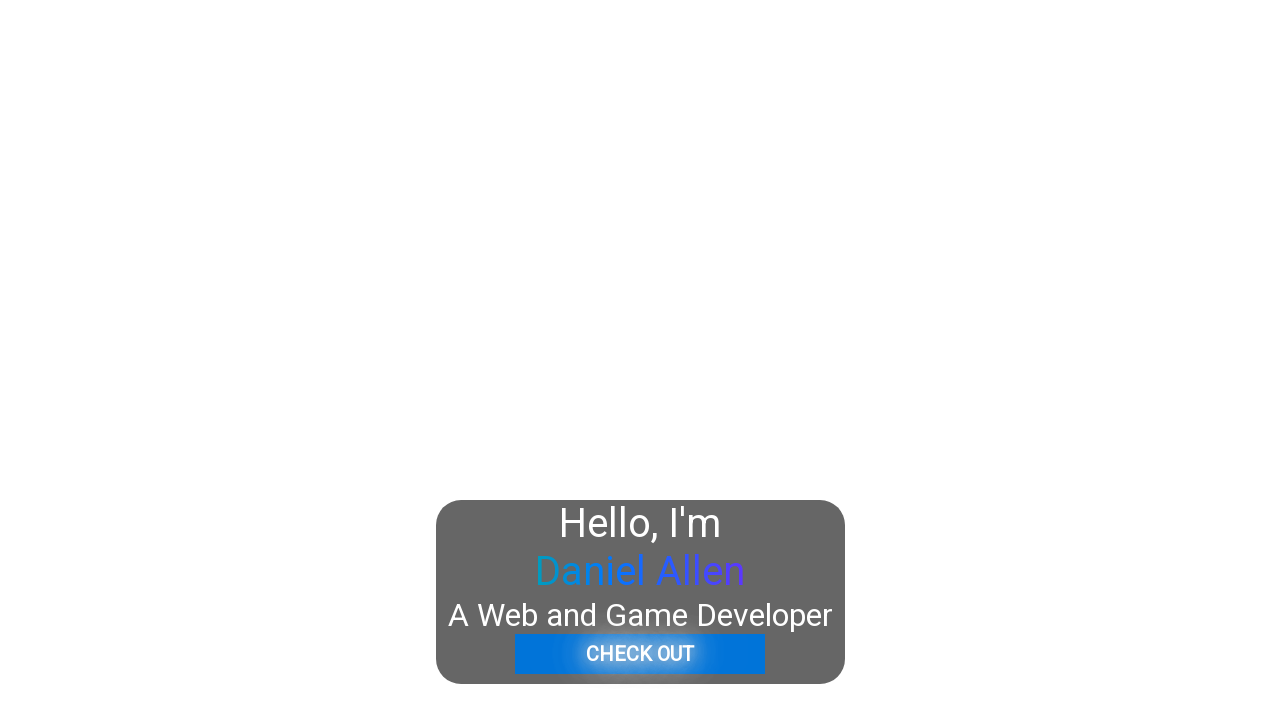

Verified page title is 'Daniels Portfolio'
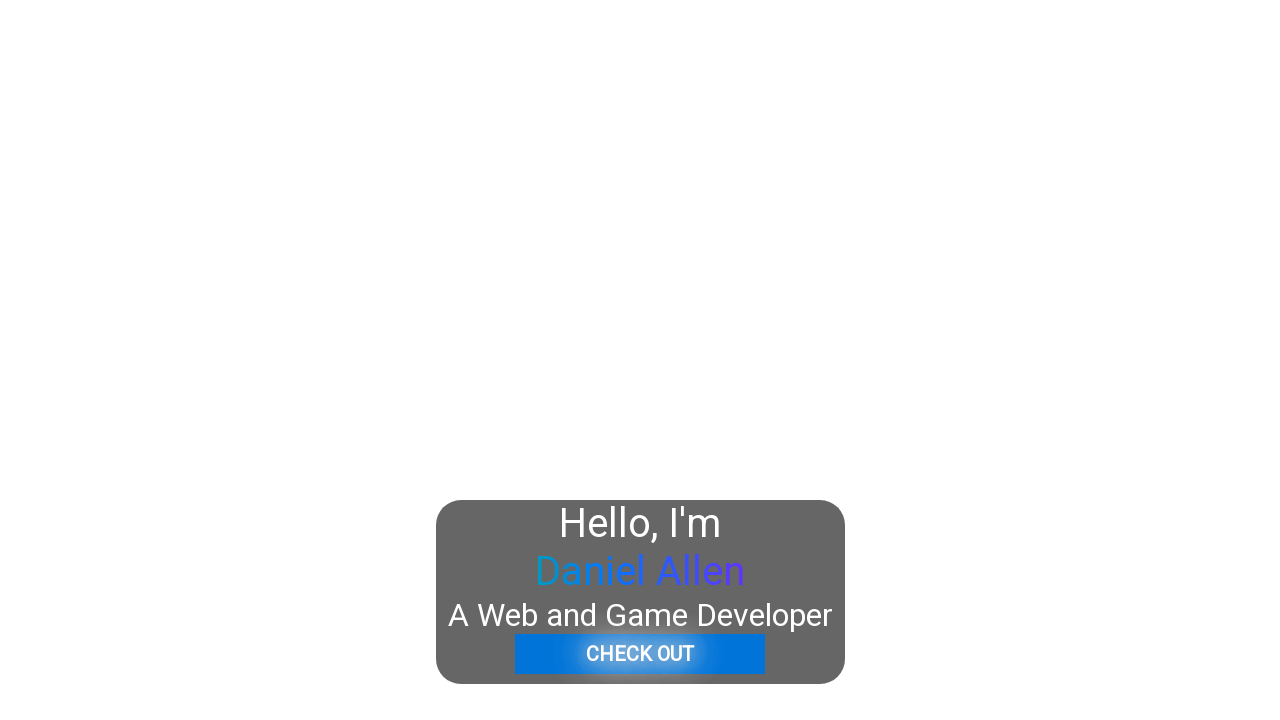

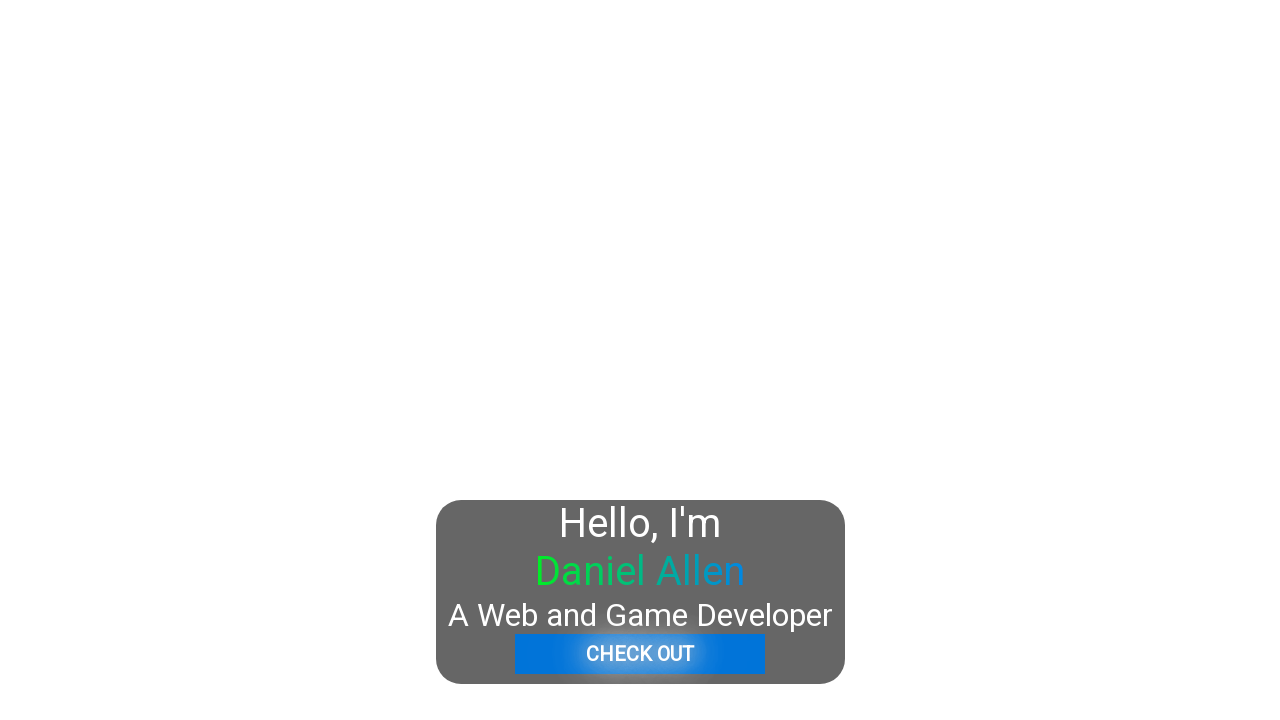